Navigates to a practice automation page, counts links in different sections of the page, then opens all links in the first footer column in new tabs and prints their titles

Starting URL: https://rahulshettyacademy.com/AutomationPractice/

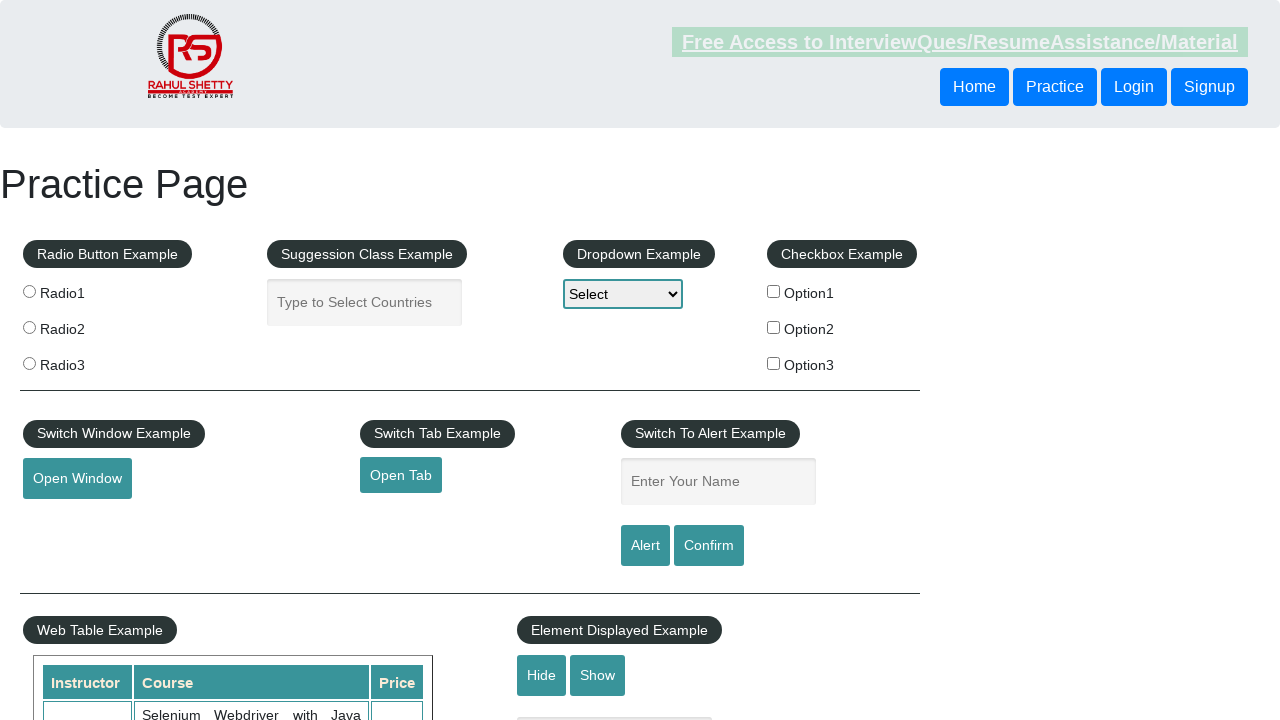

Navigated to practice automation page
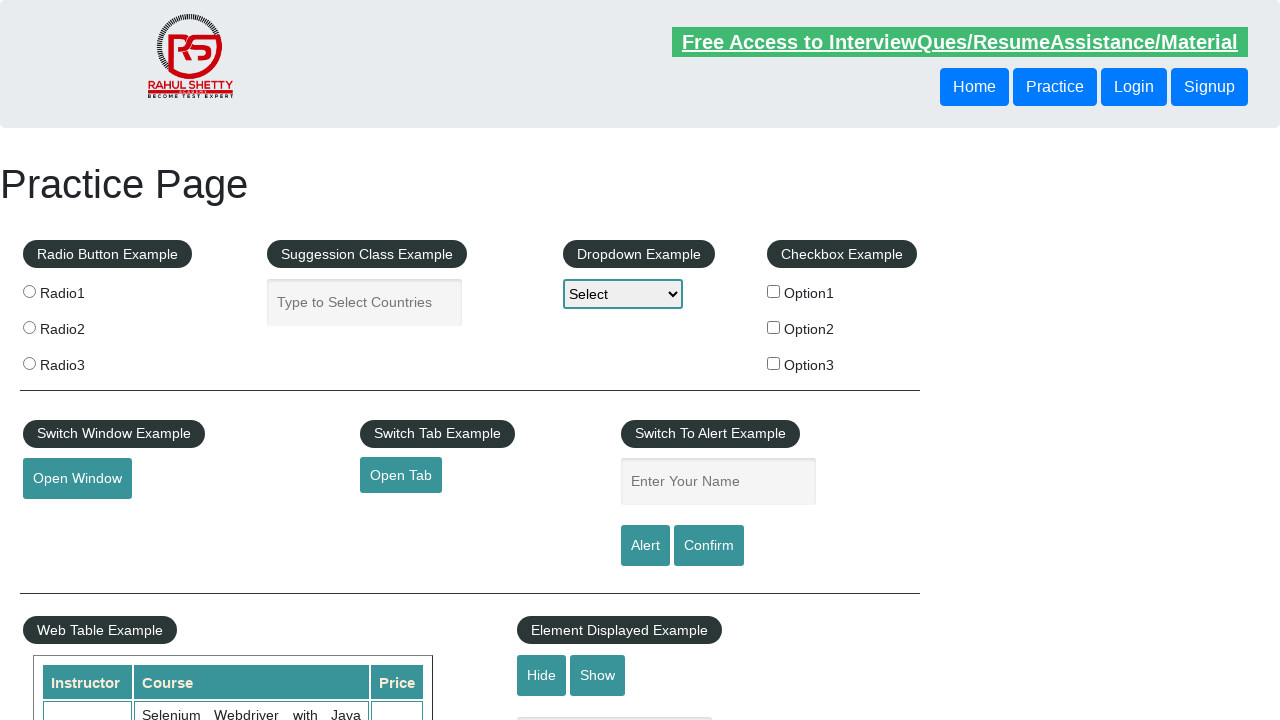

Counted total links on page: 27
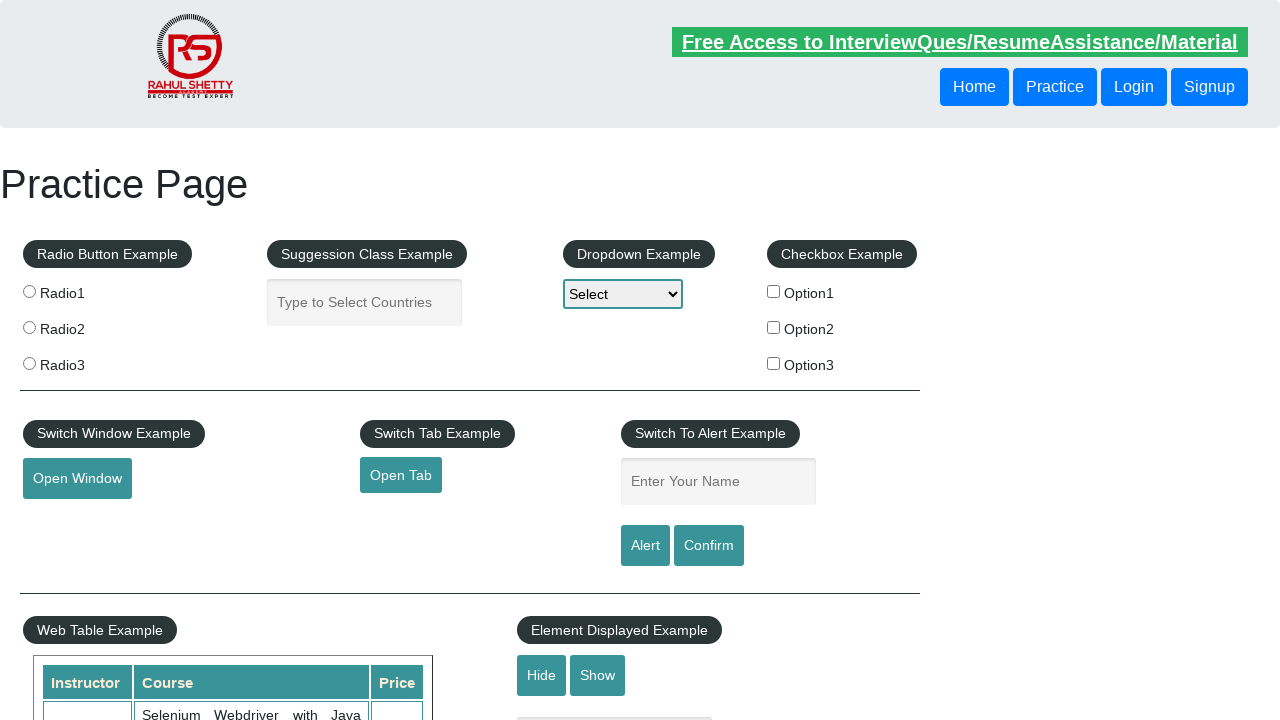

Located footer section (#gf-BIG)
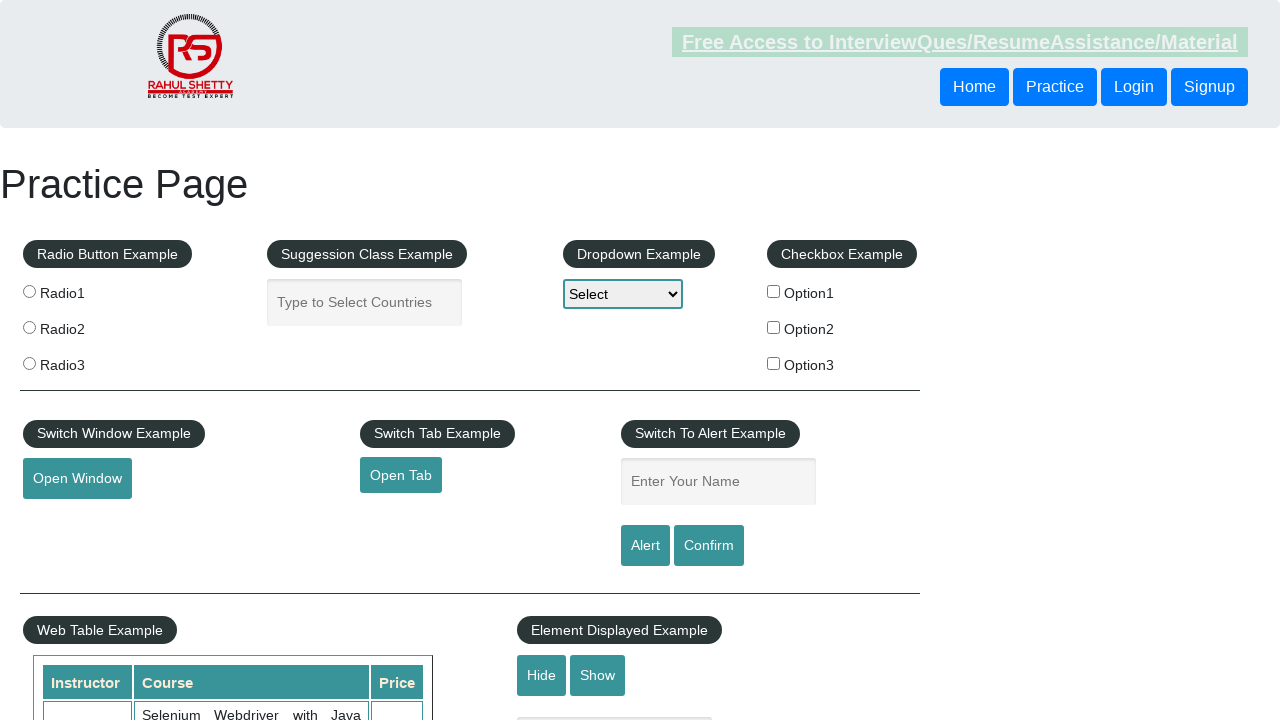

Counted links in footer section: 20
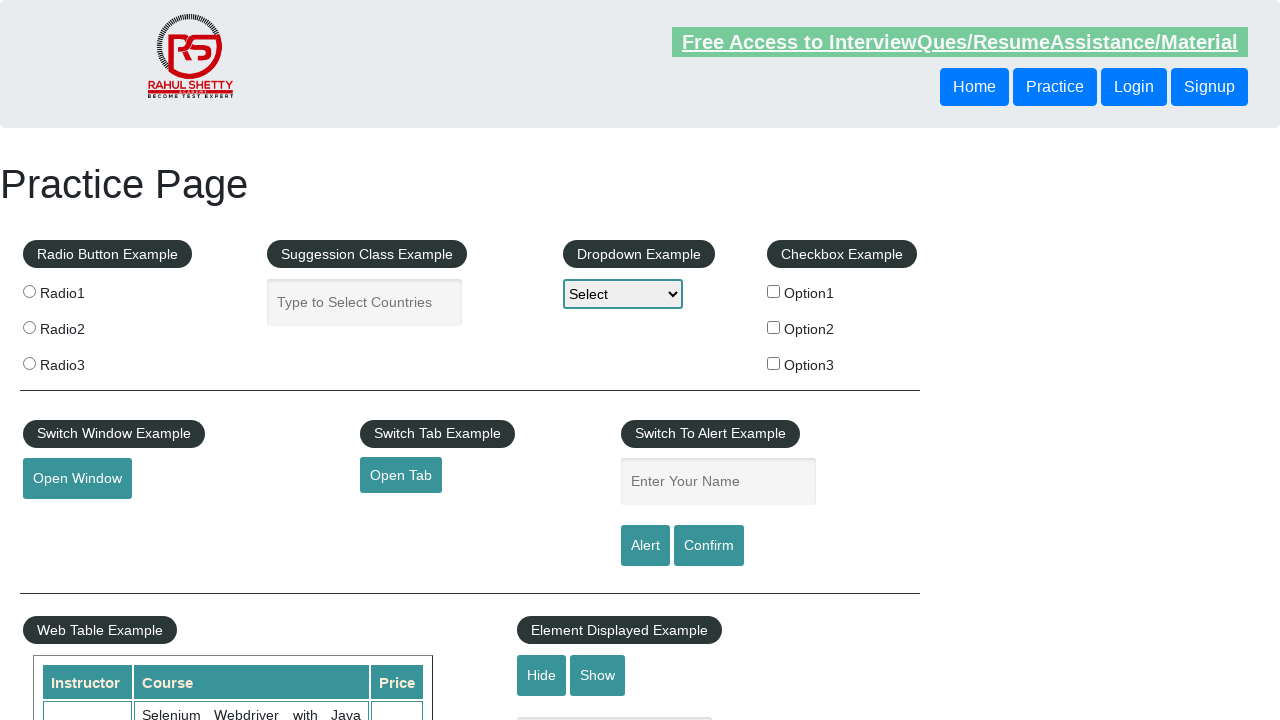

Located first footer column
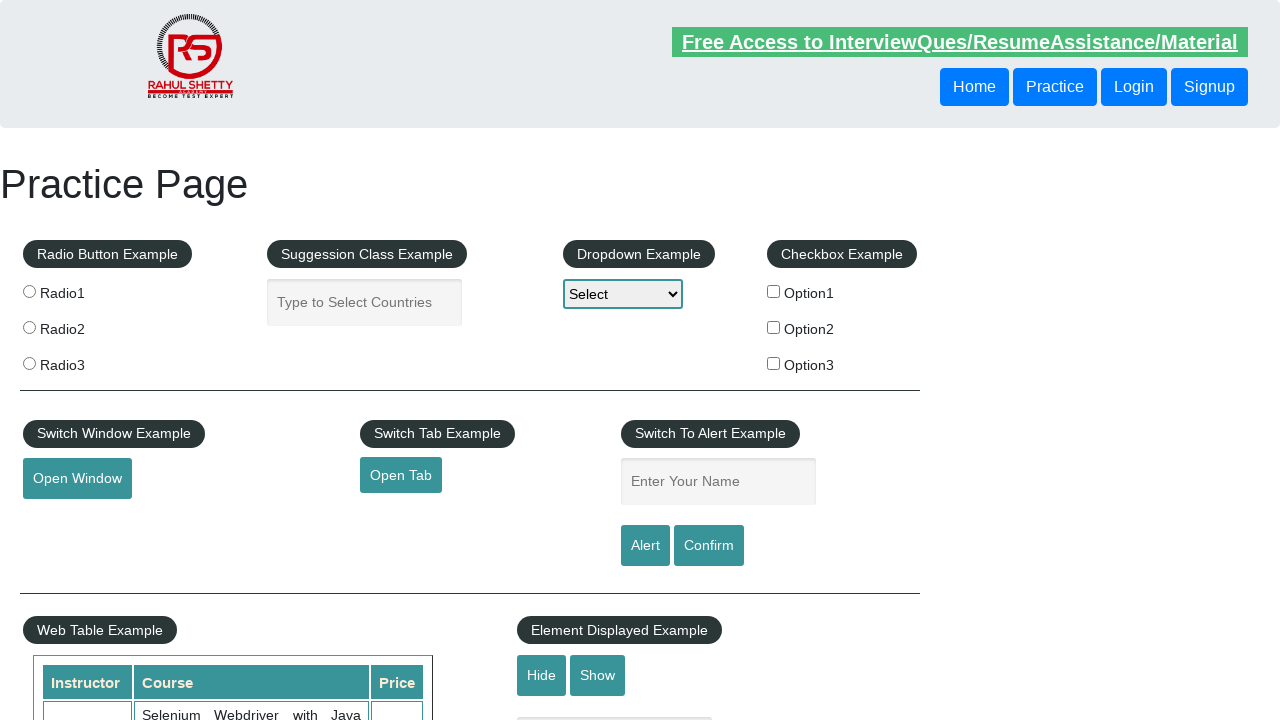

Counted links in first footer column: 5
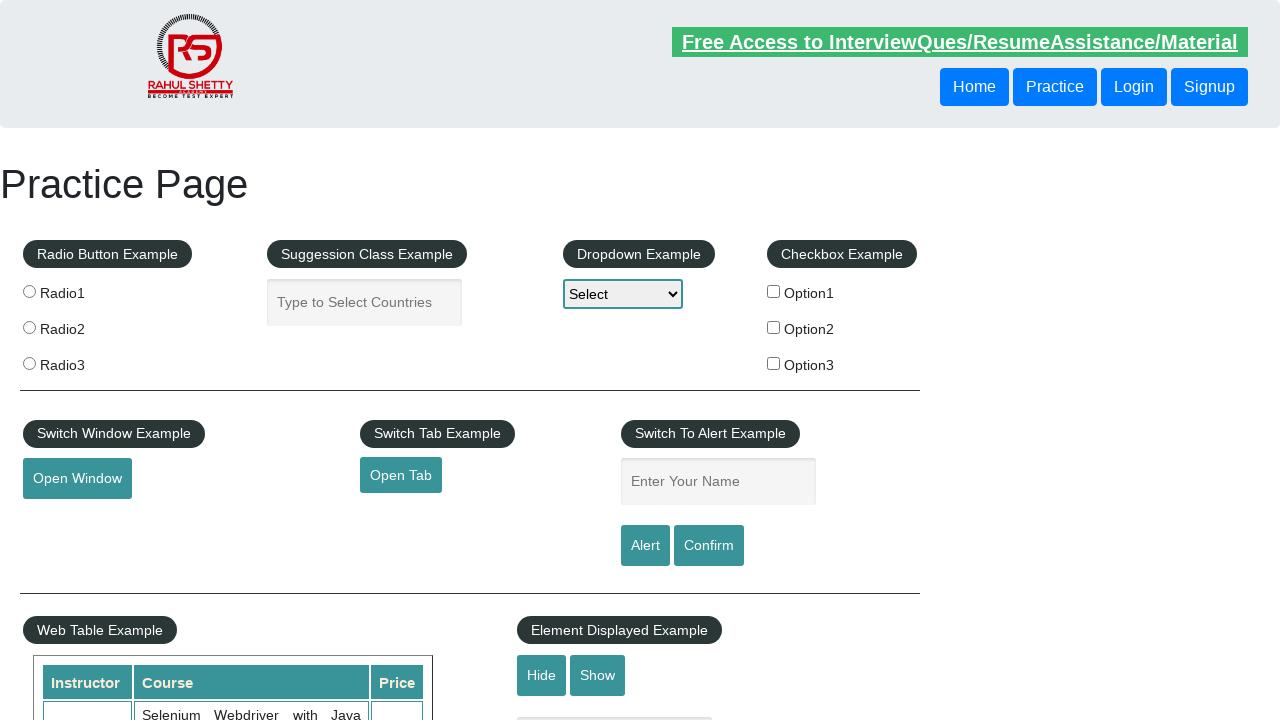

Located link 1 in first footer column
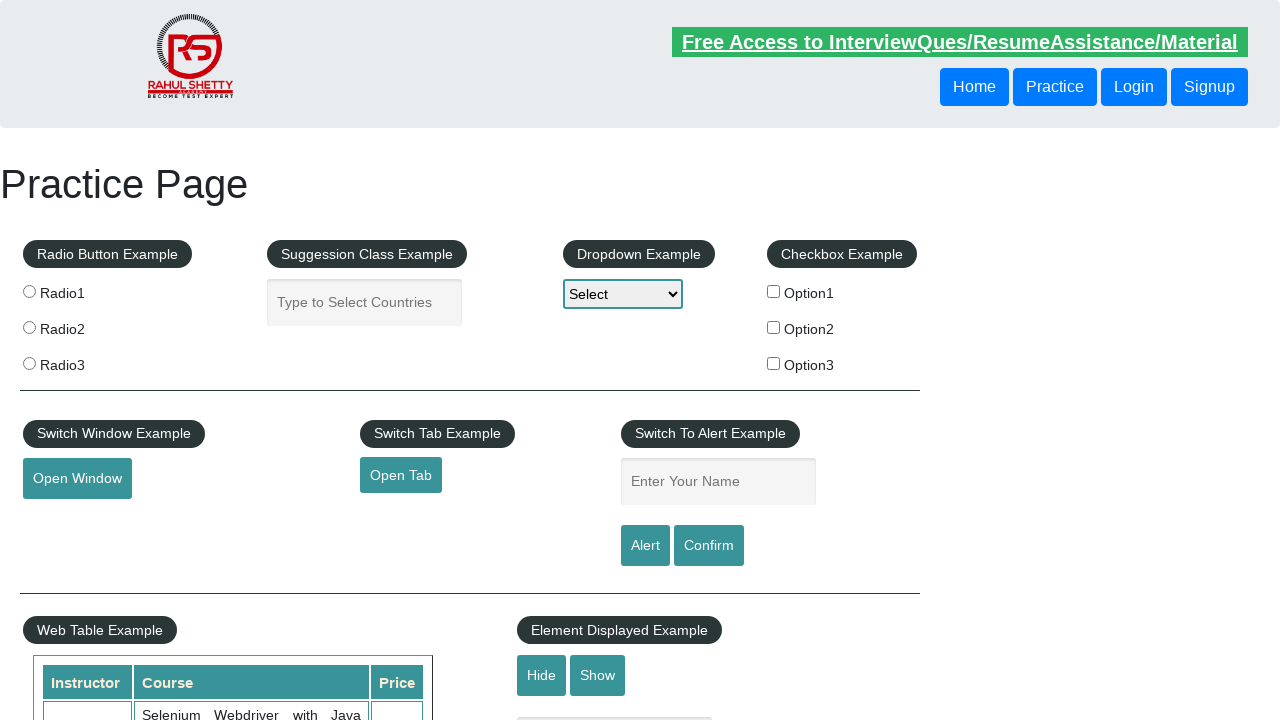

Opened link 1 in new tab using Ctrl+Click at (68, 520) on #gf-BIG >> xpath=//table/tbody/tr/td[1]/ul >> a >> nth=1
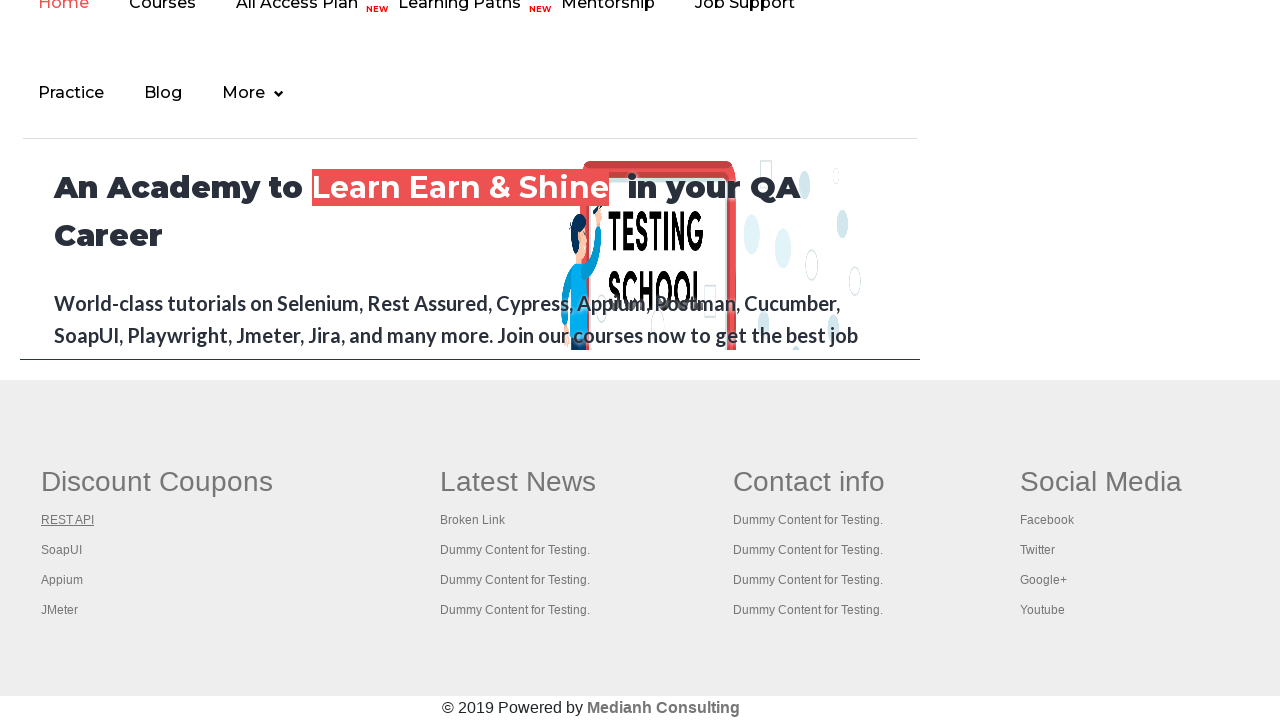

Located link 2 in first footer column
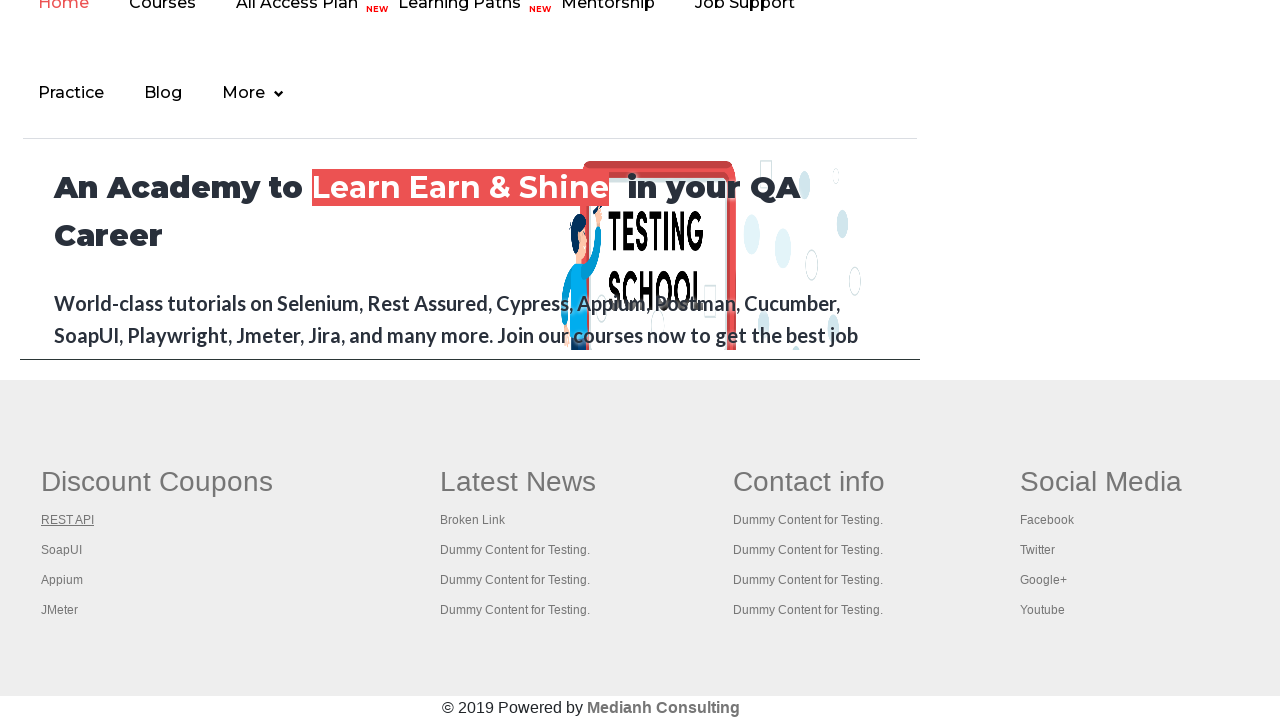

Opened link 2 in new tab using Ctrl+Click at (62, 550) on #gf-BIG >> xpath=//table/tbody/tr/td[1]/ul >> a >> nth=2
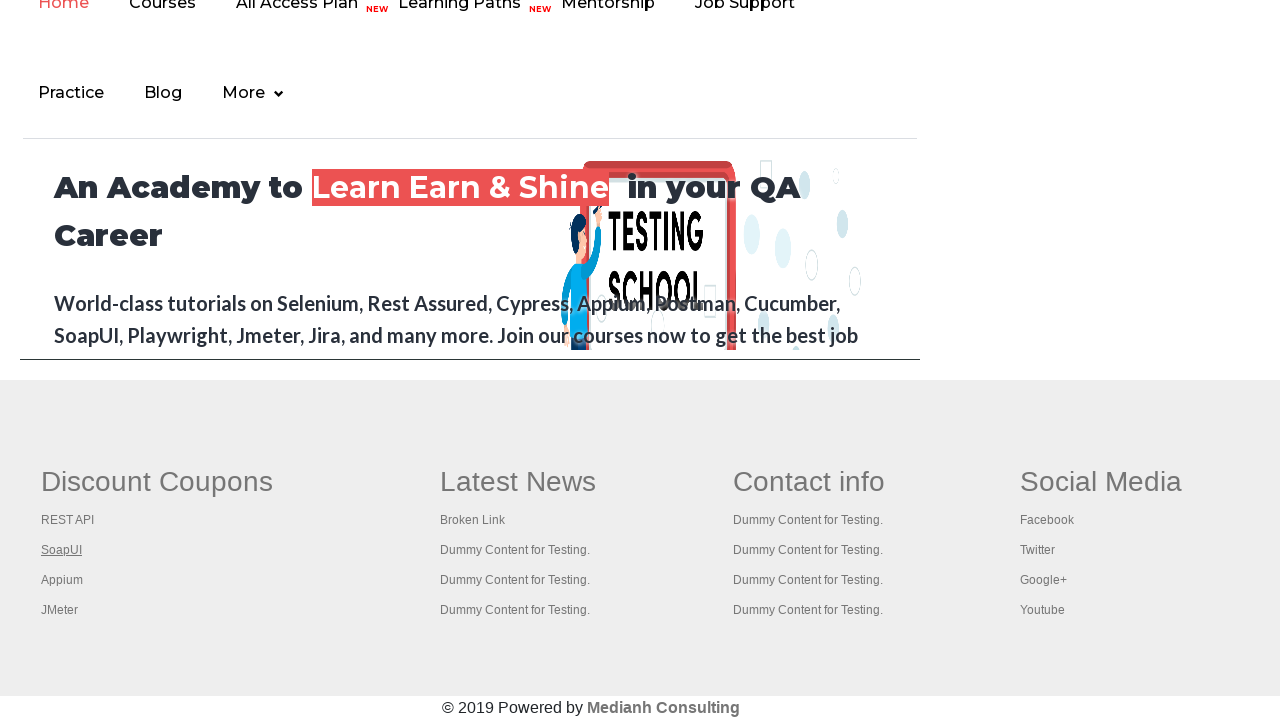

Located link 3 in first footer column
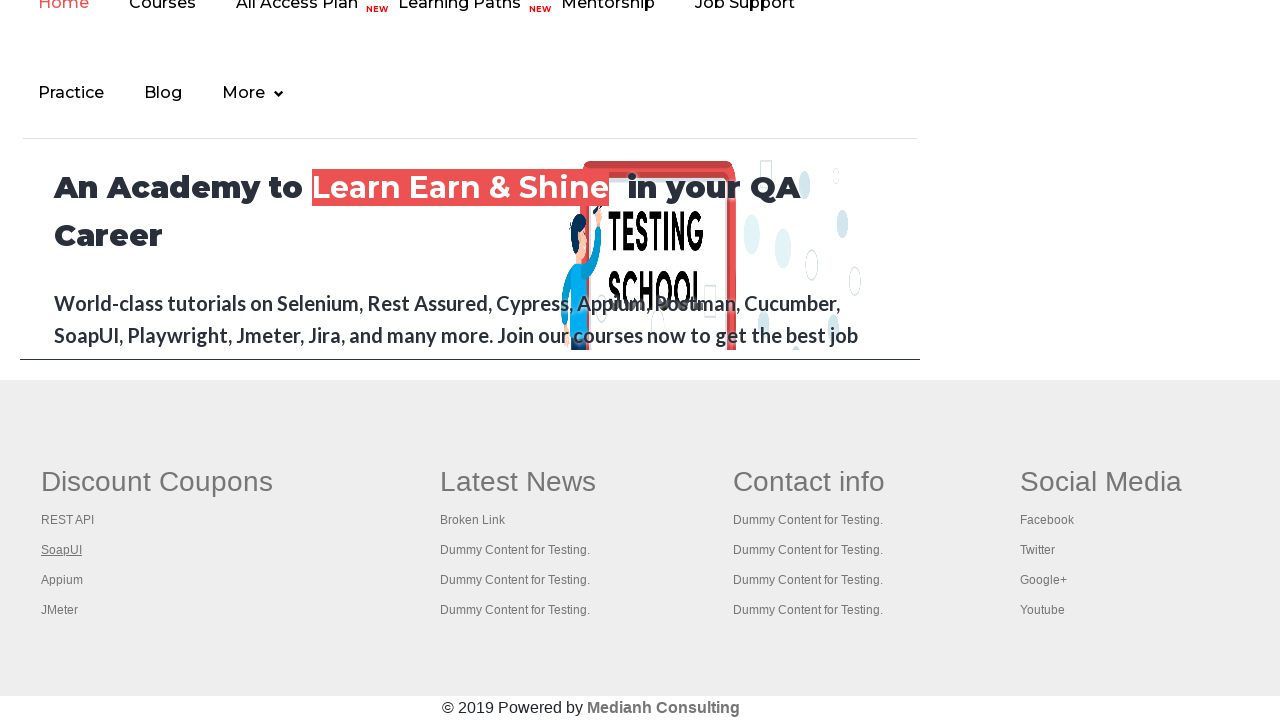

Opened link 3 in new tab using Ctrl+Click at (62, 580) on #gf-BIG >> xpath=//table/tbody/tr/td[1]/ul >> a >> nth=3
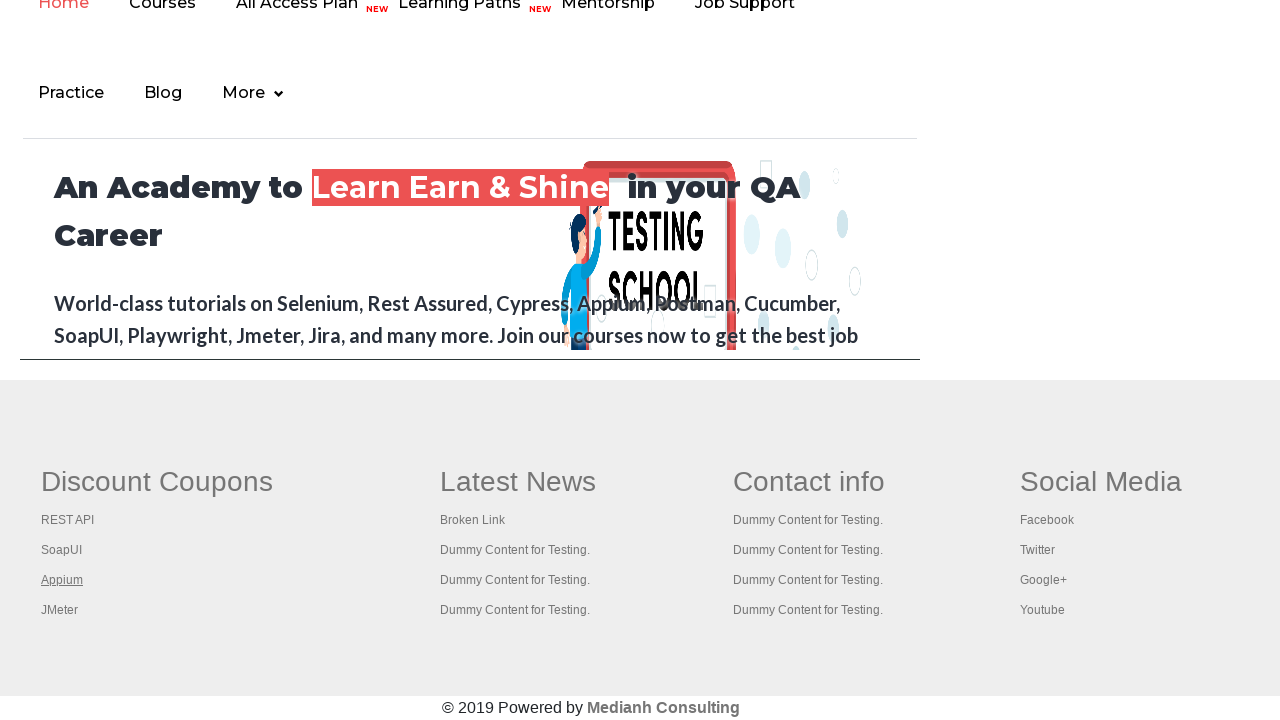

Located link 4 in first footer column
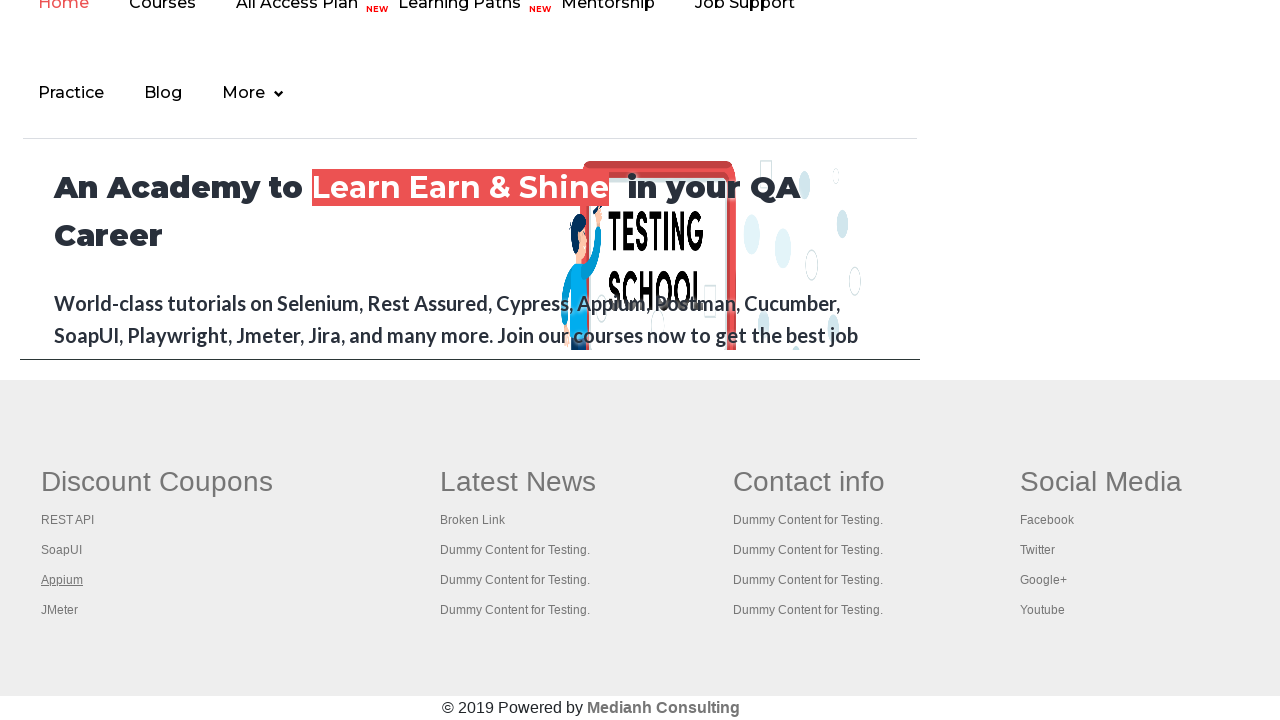

Opened link 4 in new tab using Ctrl+Click at (60, 610) on #gf-BIG >> xpath=//table/tbody/tr/td[1]/ul >> a >> nth=4
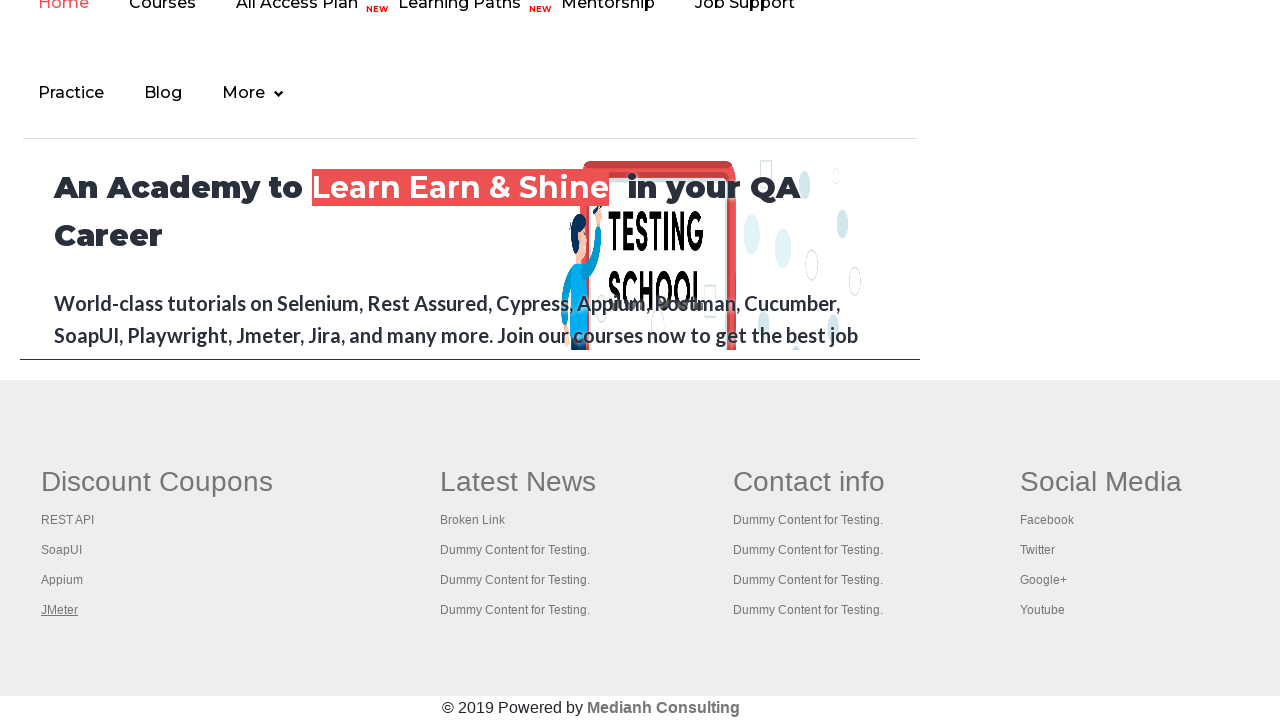

Retrieved all open pages/tabs, total count: 5
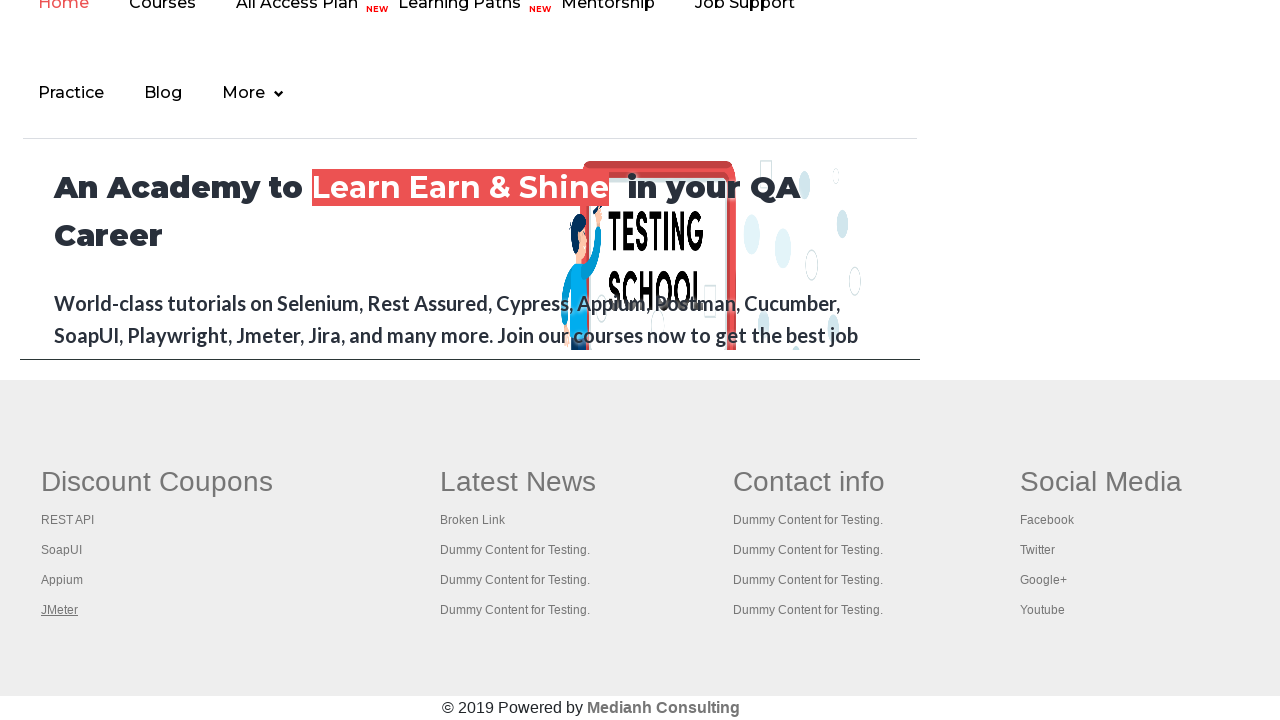

Page title: Practice Page
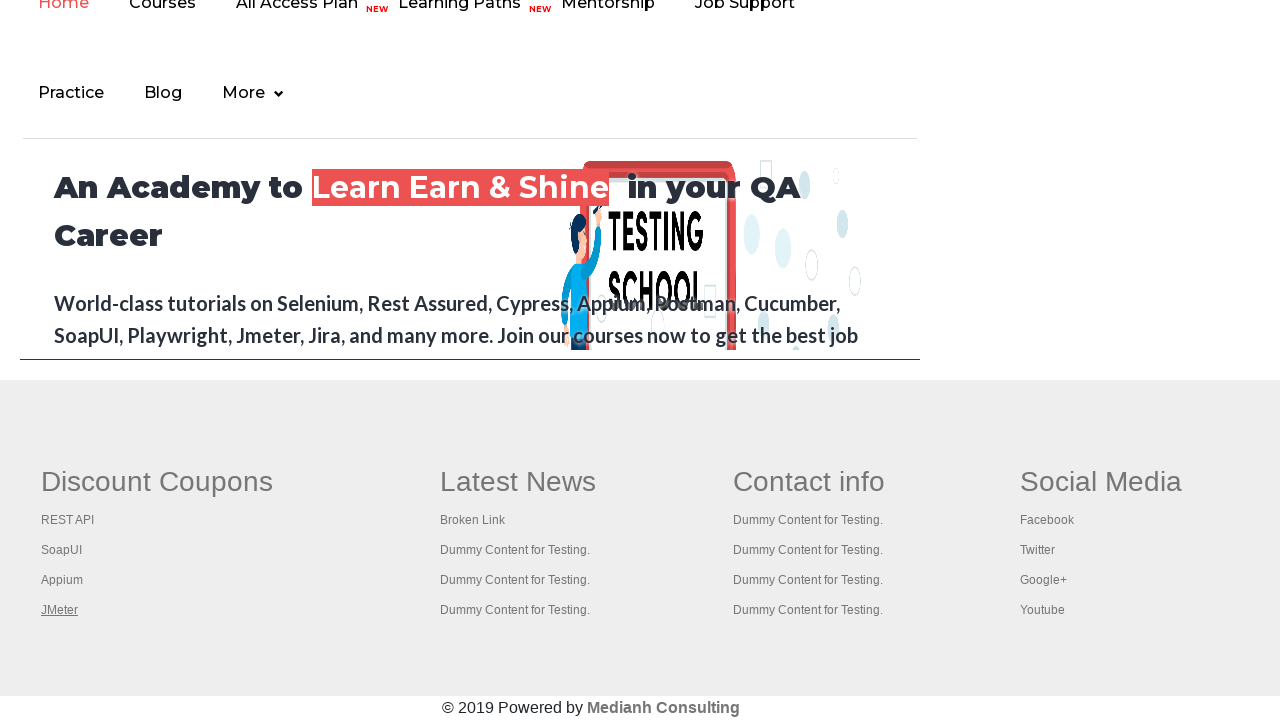

Page title: REST API Tutorial
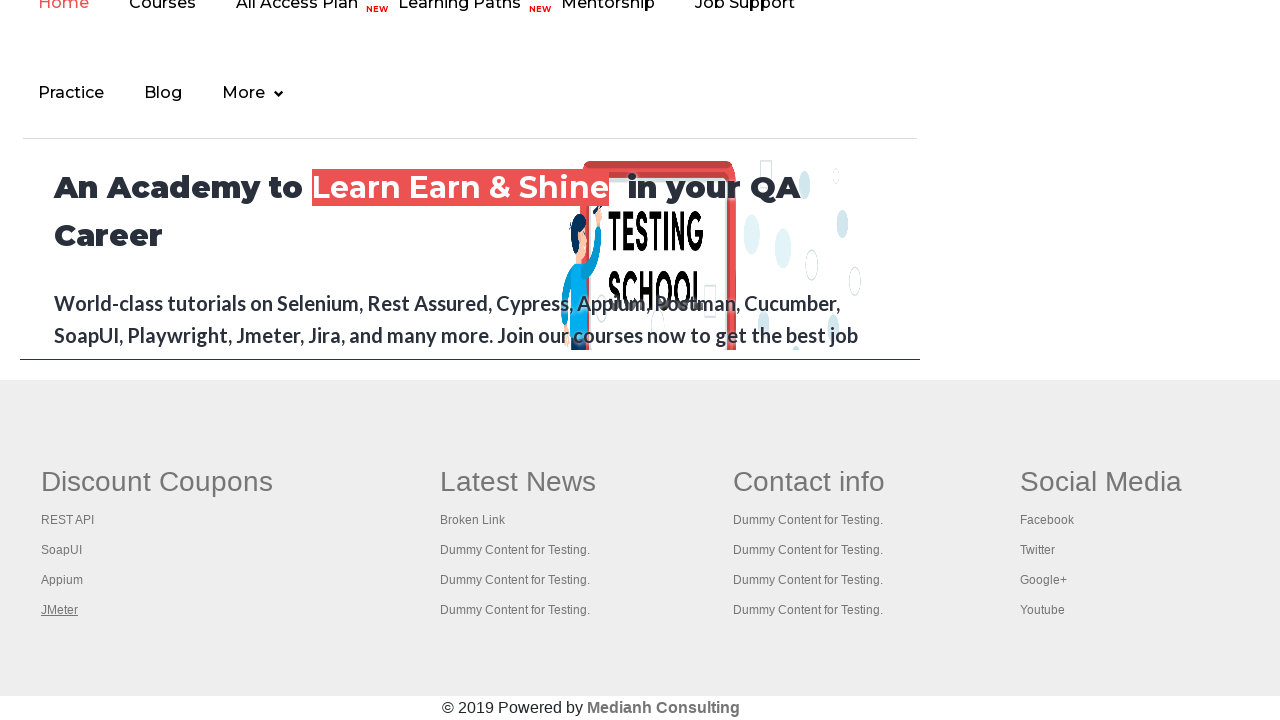

Page title: The World’s Most Popular API Testing Tool | SoapUI
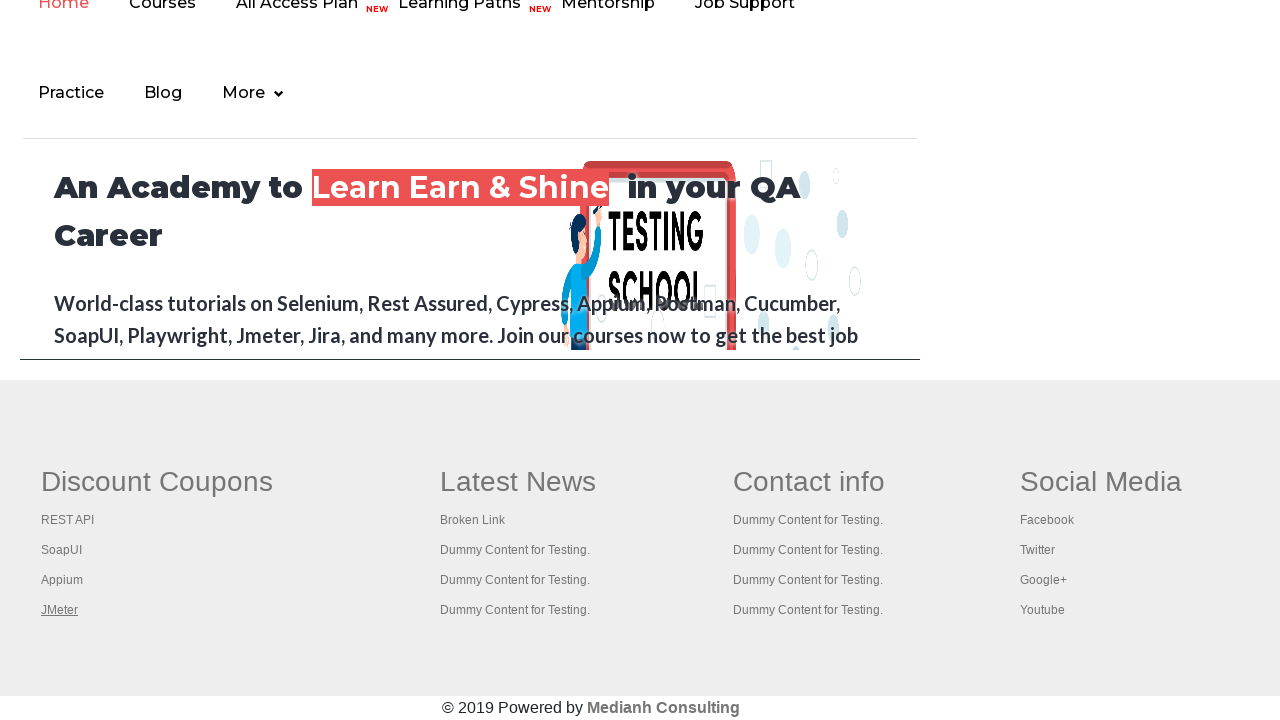

Page title: Appium tutorial for Mobile Apps testing | RahulShetty Academy | Rahul
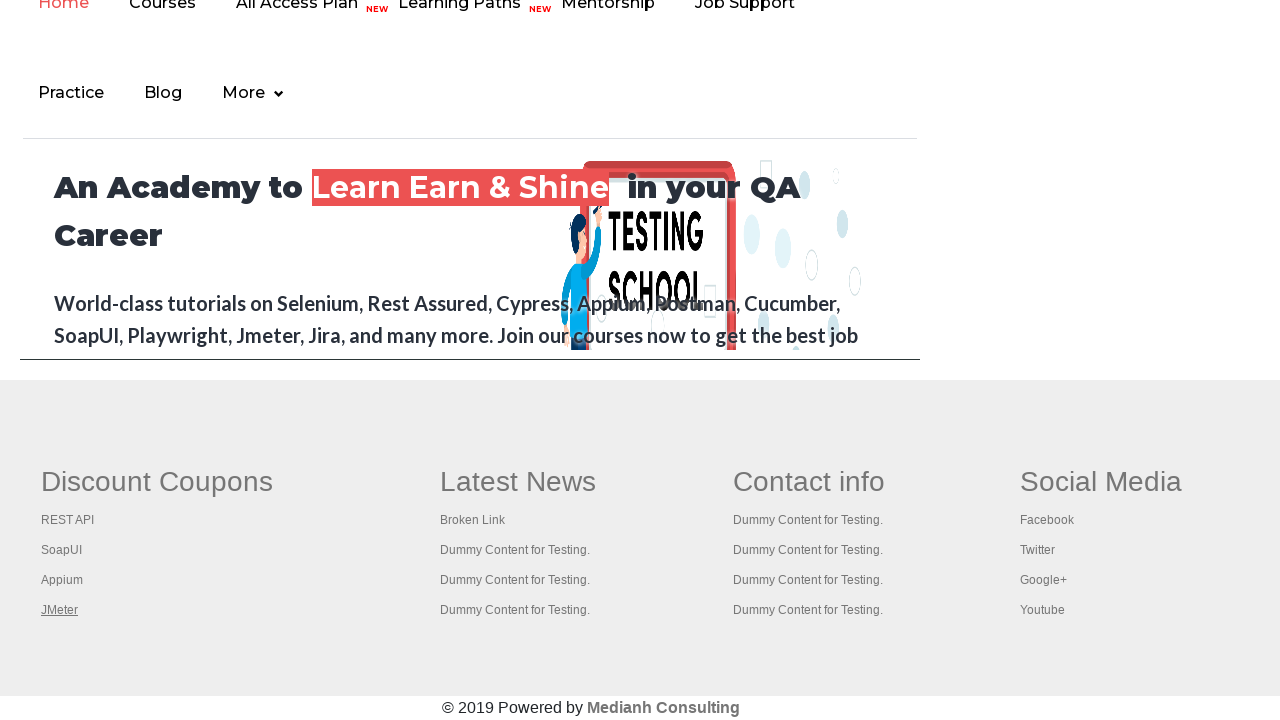

Page title: Apache JMeter - Apache JMeter™
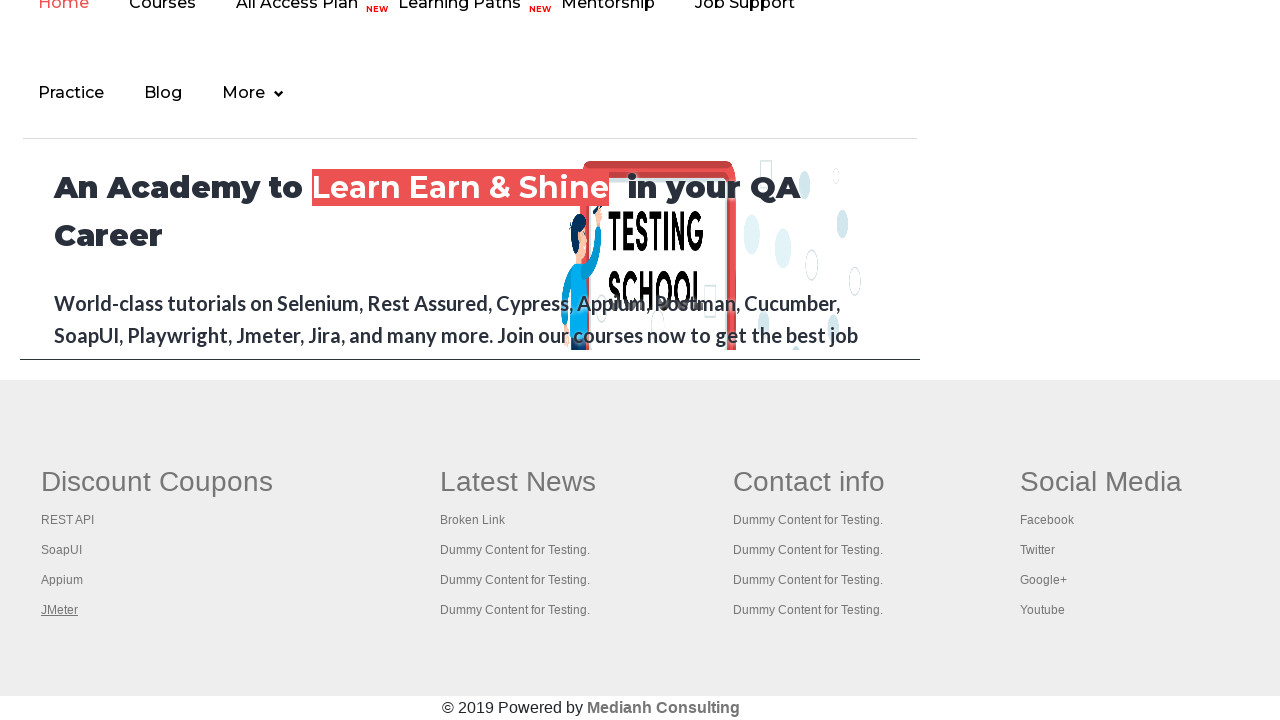

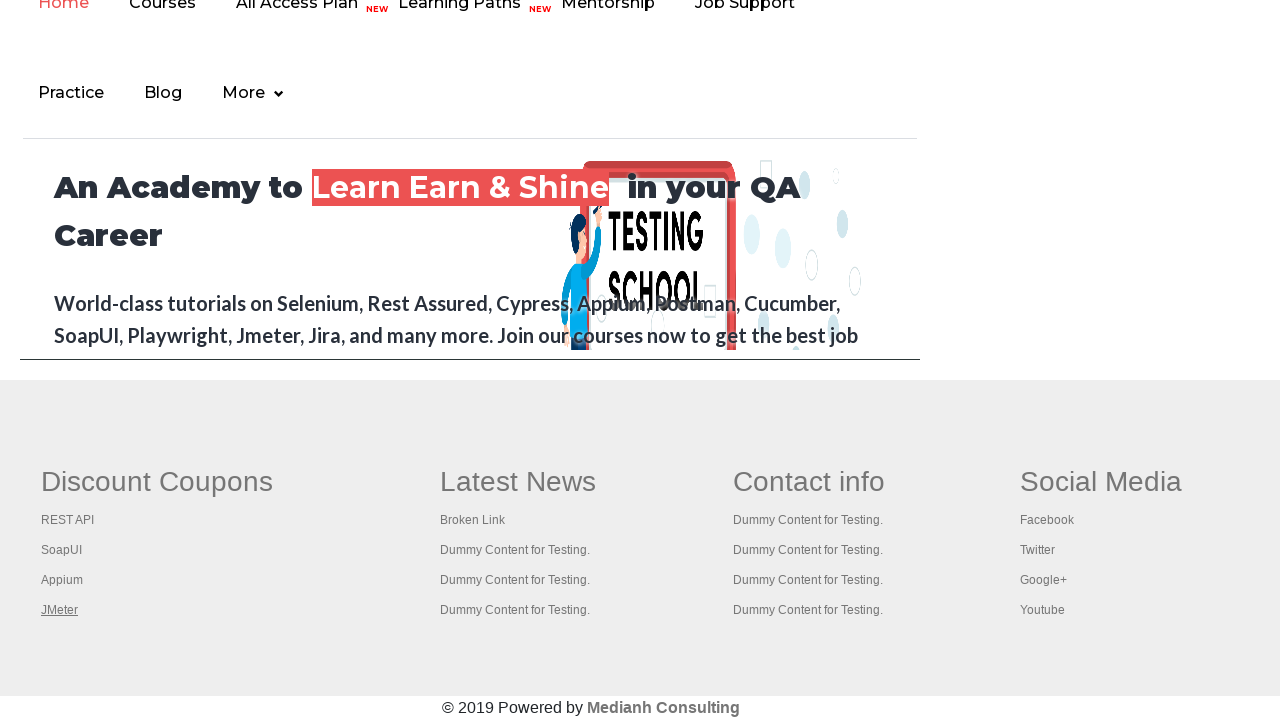